Tests interaction with a sortable data table by navigating to the table page and iterating through table rows

Starting URL: http://the-internet.herokuapp.com/

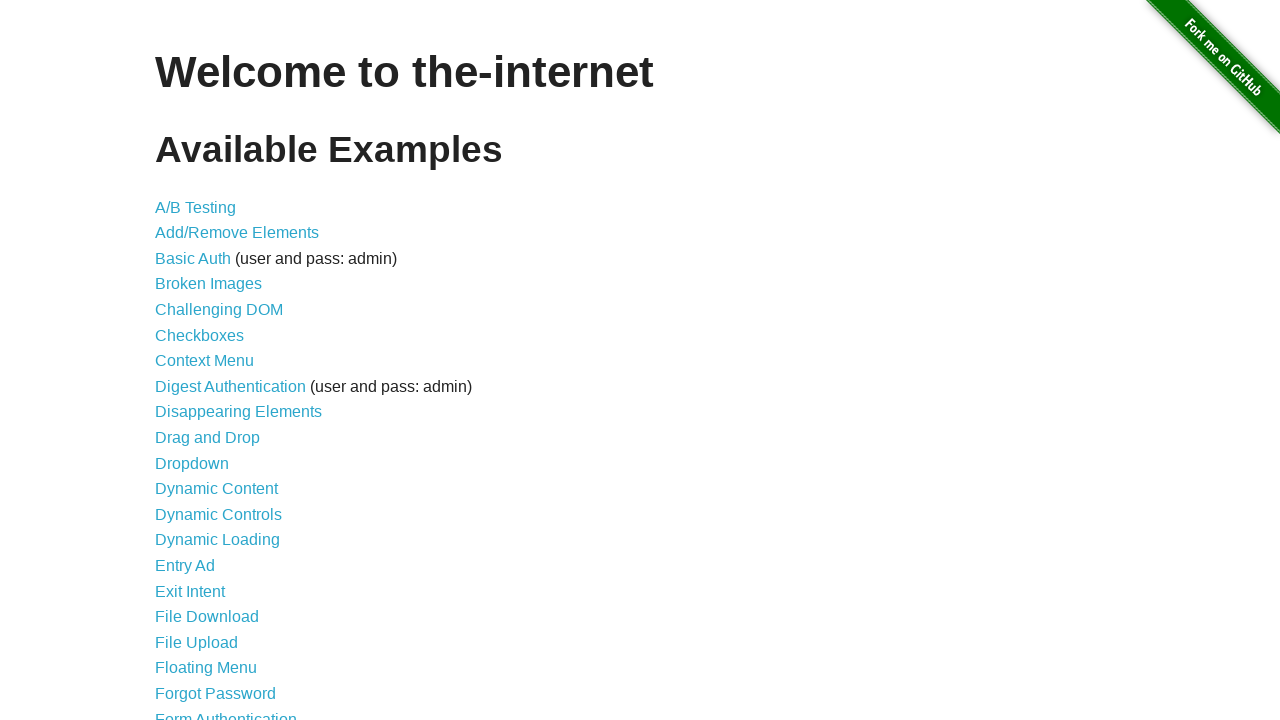

Clicked on Sortable Data Tables link at (230, 574) on text=Sortable Data Tables
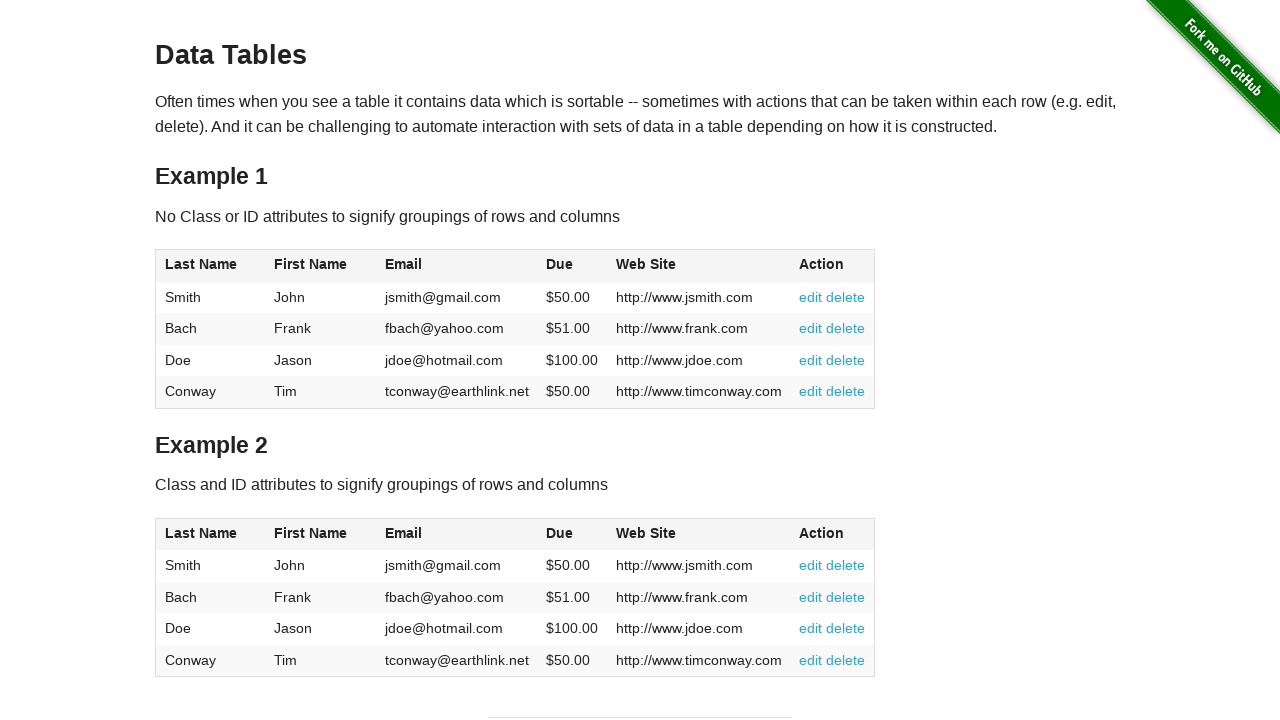

Table2 loaded and is visible
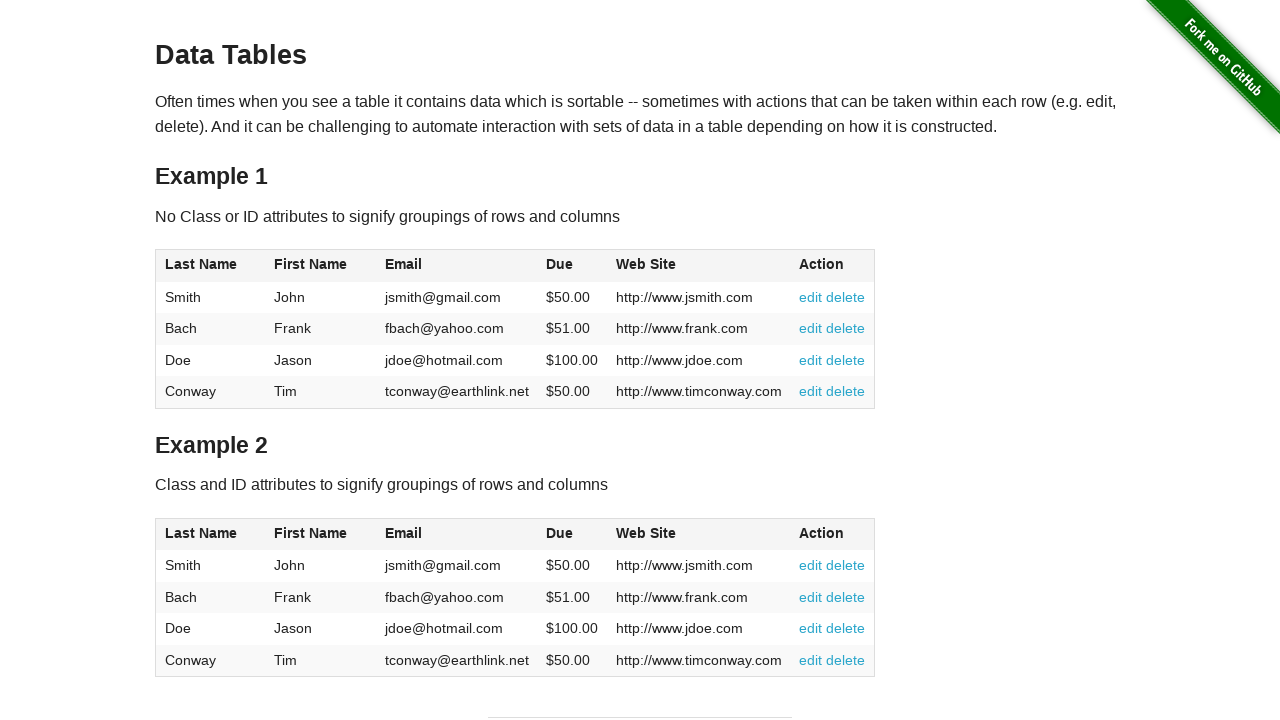

Retrieved all rows from table2
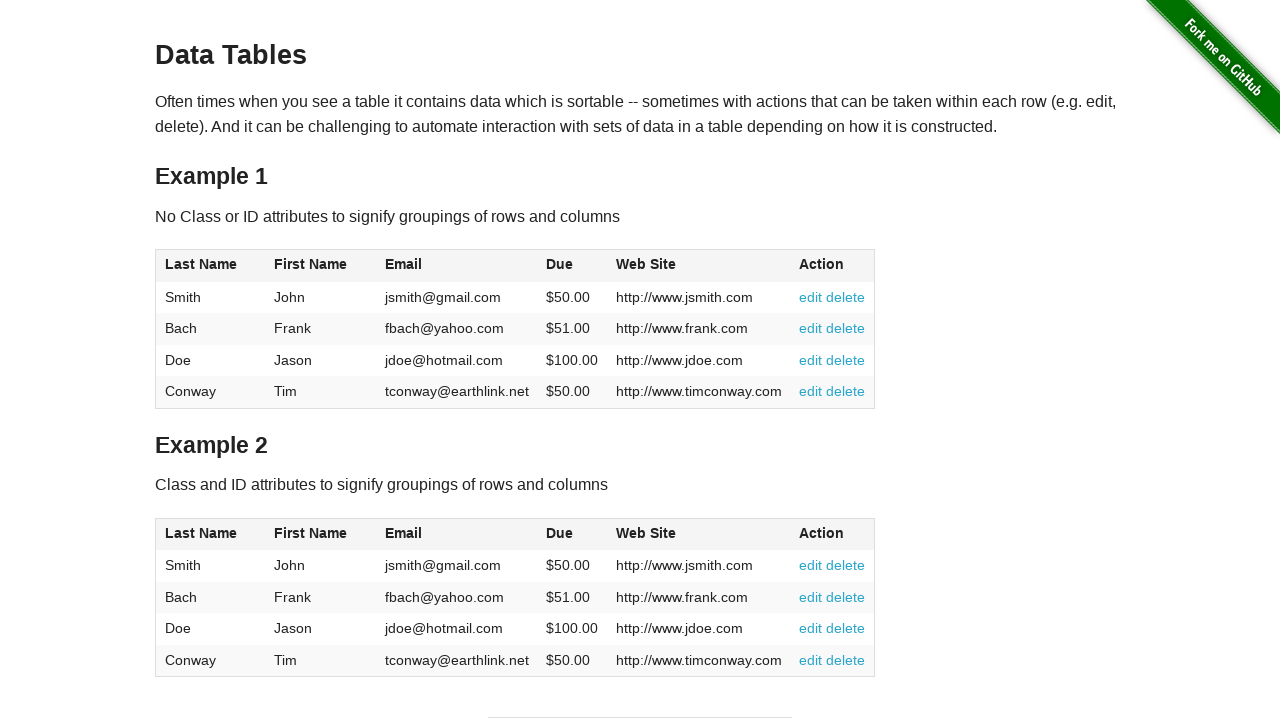

Extracted email from table row: jsmith@gmail.com
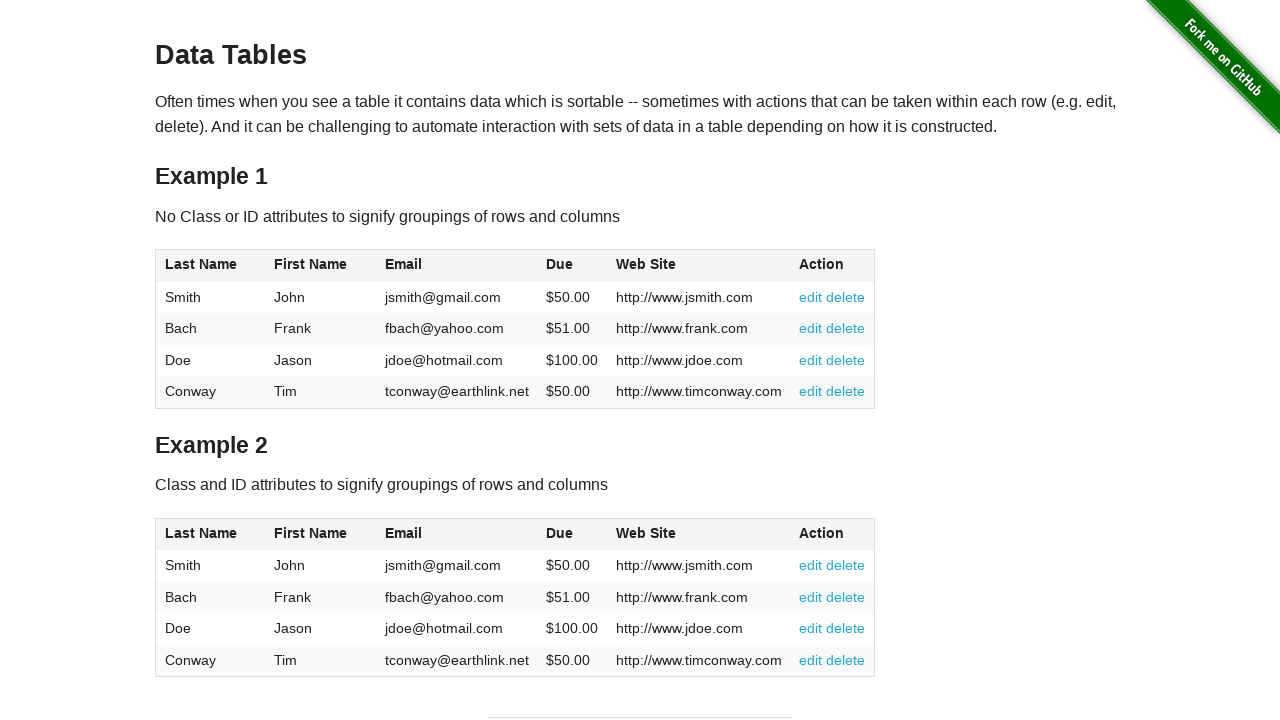

Extracted email from table row: fbach@yahoo.com
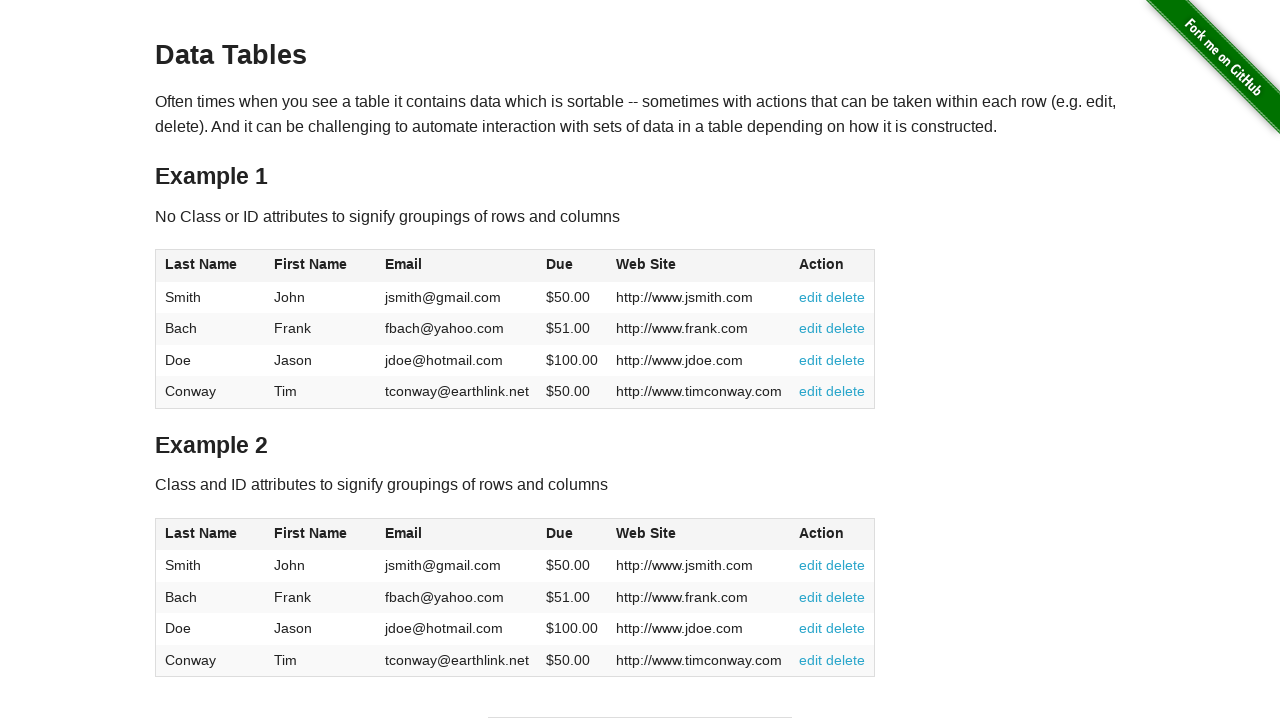

Found matching email fbach@yahoo.com and clicked edit button at (811, 597) on #table2 tbody > tr >> nth=1 >> text=edit
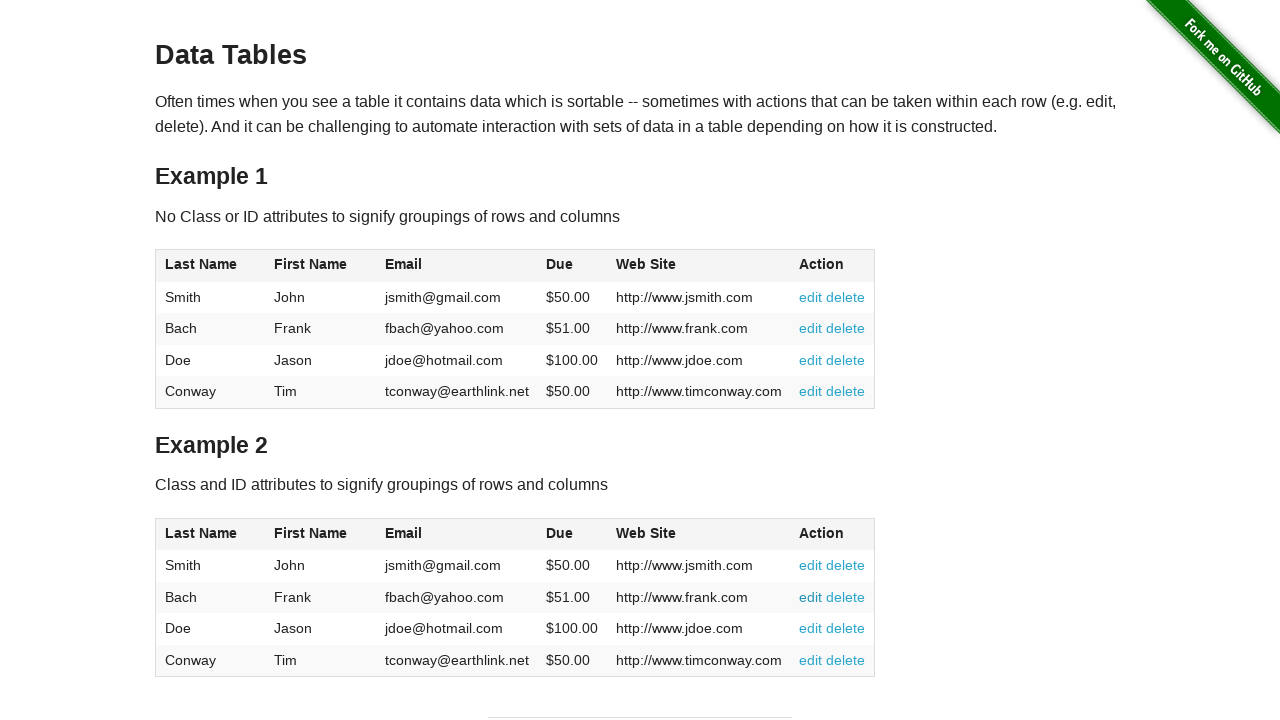

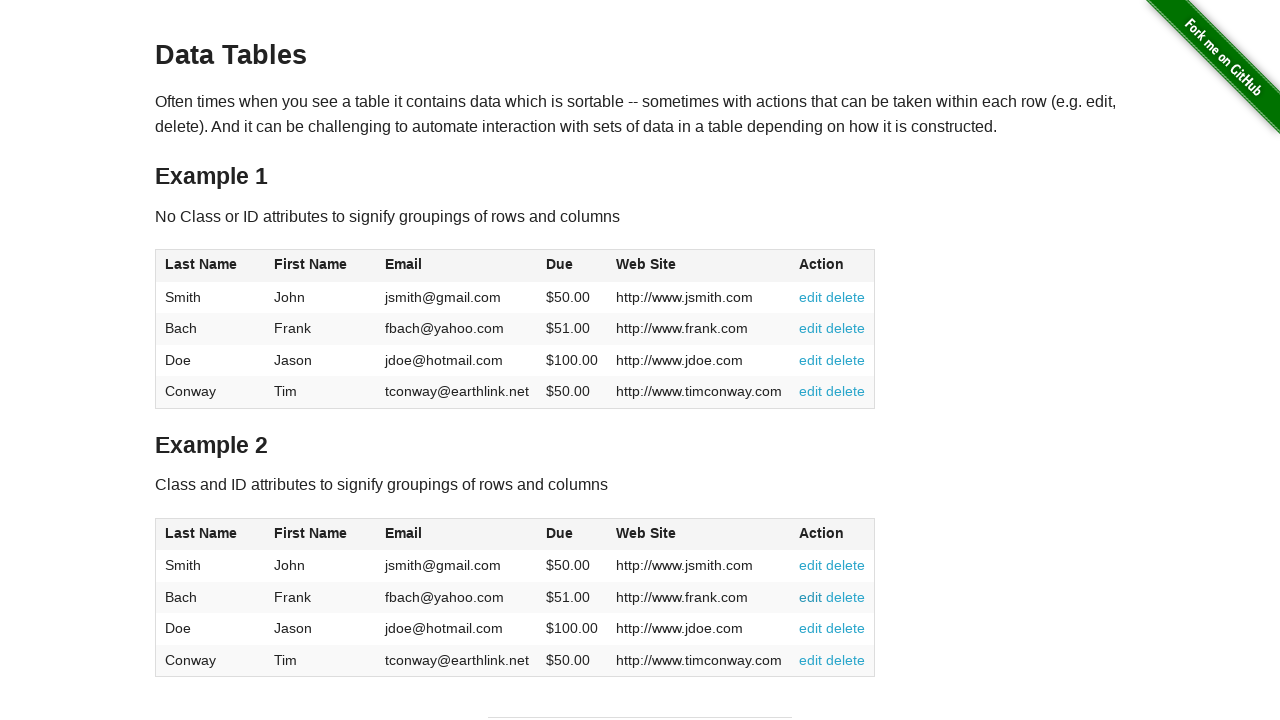